Tests a random number guessing game by selecting a build option, rolling dice, entering an invalid string input as a guess, and verifying the error feedback message is displayed correctly.

Starting URL: https://testsheepnz.github.io/random-number.html

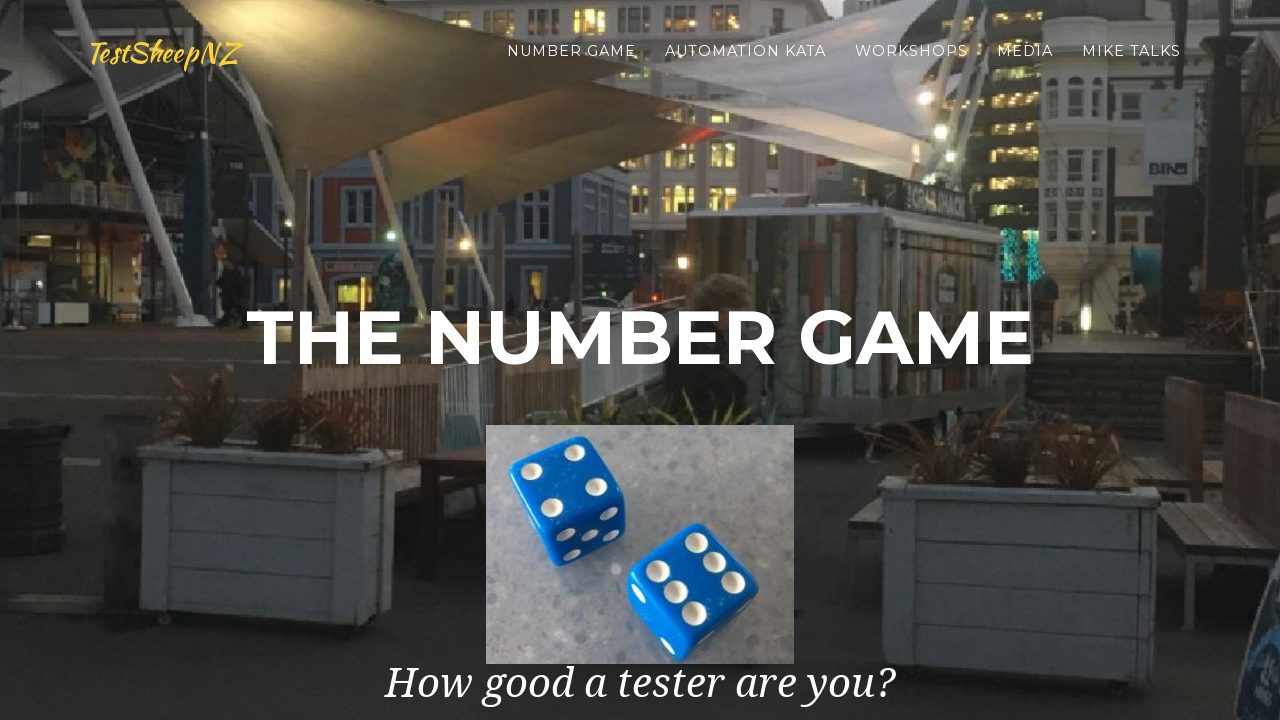

Scrolled to bottom of page
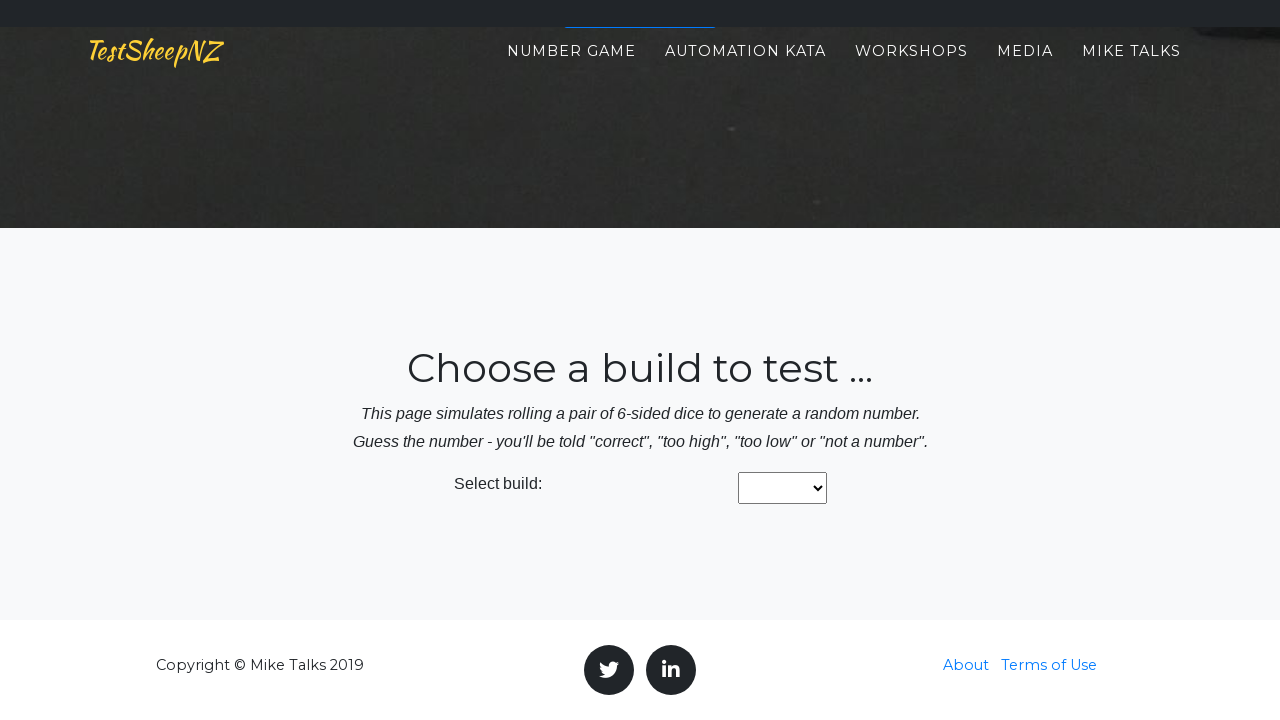

Selected 'Demo' from build number dropdown on #buildNumber
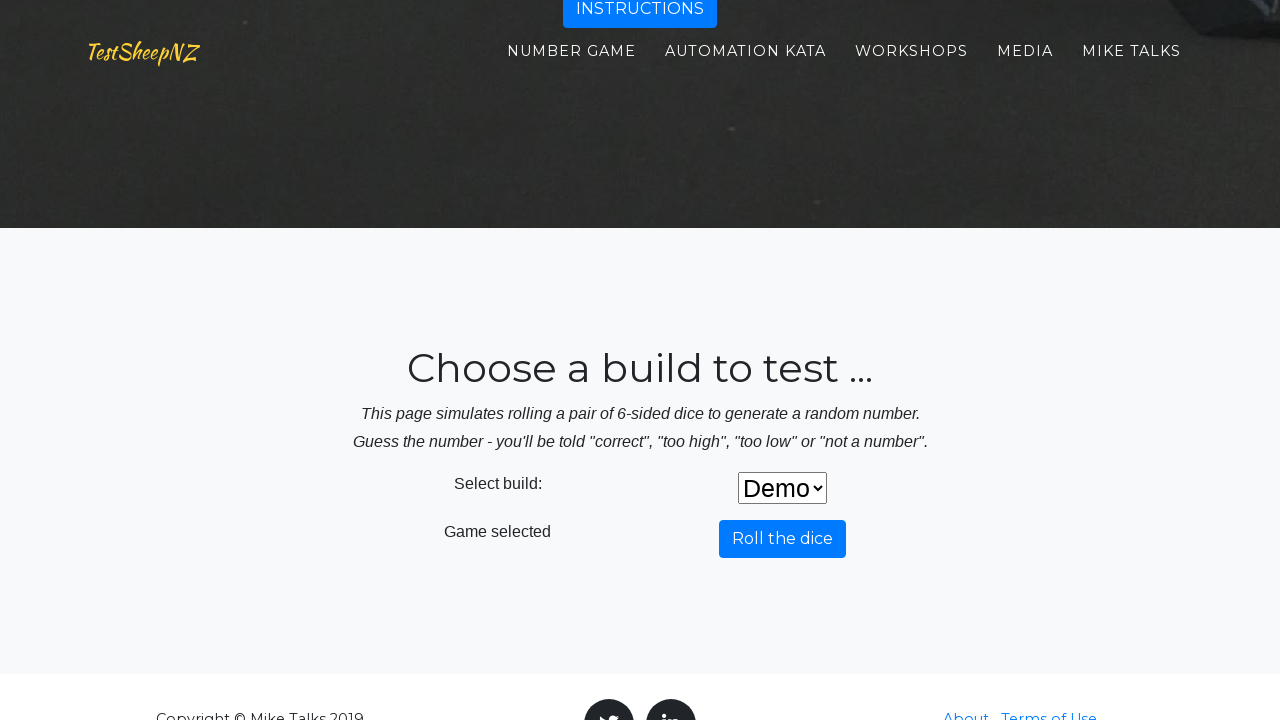

Clicked roll dice button at (782, 539) on #rollDiceButton
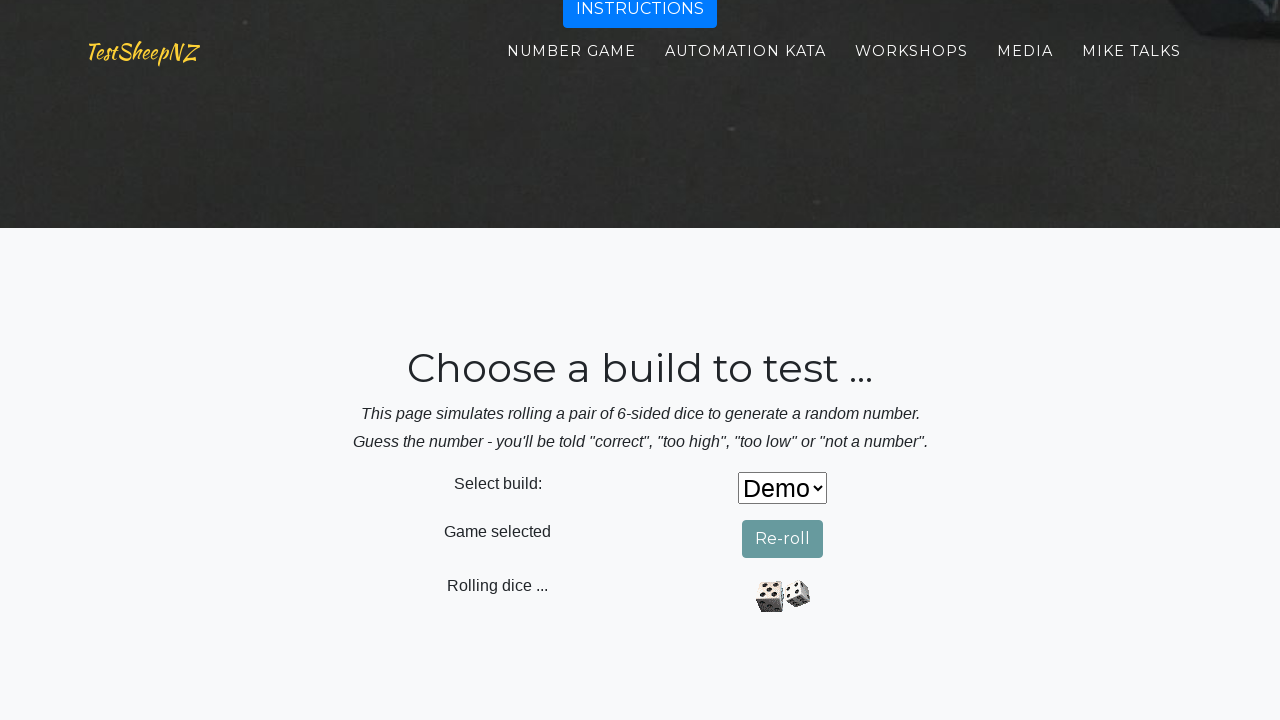

Waited 5 seconds for dice roll to complete
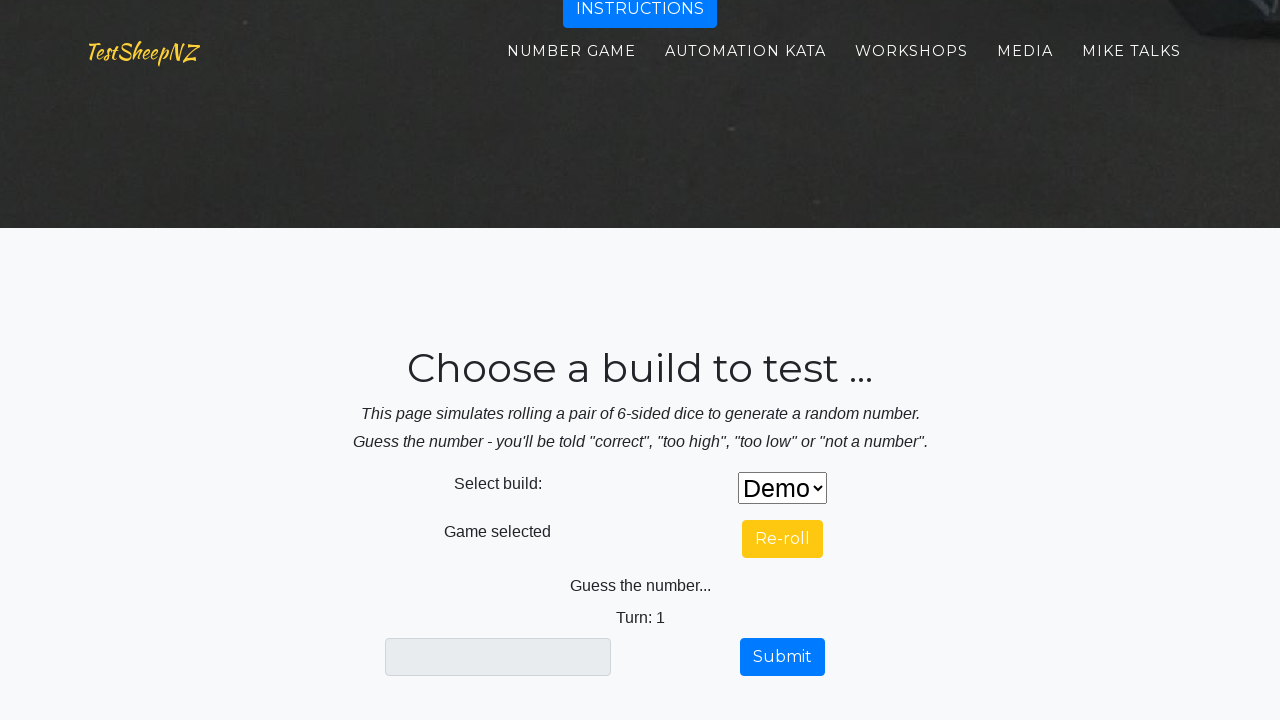

Entered invalid string 'string' in number guess field on #numberGuess
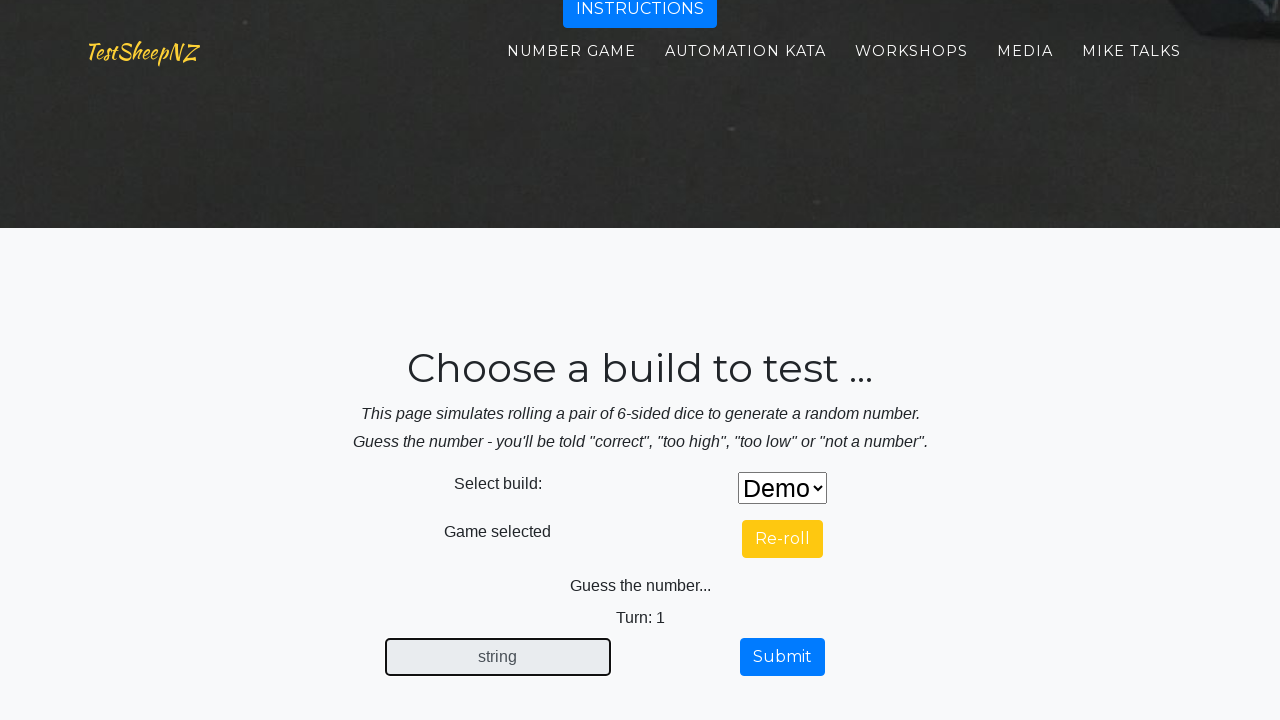

Clicked submit button at (782, 657) on #submitButton
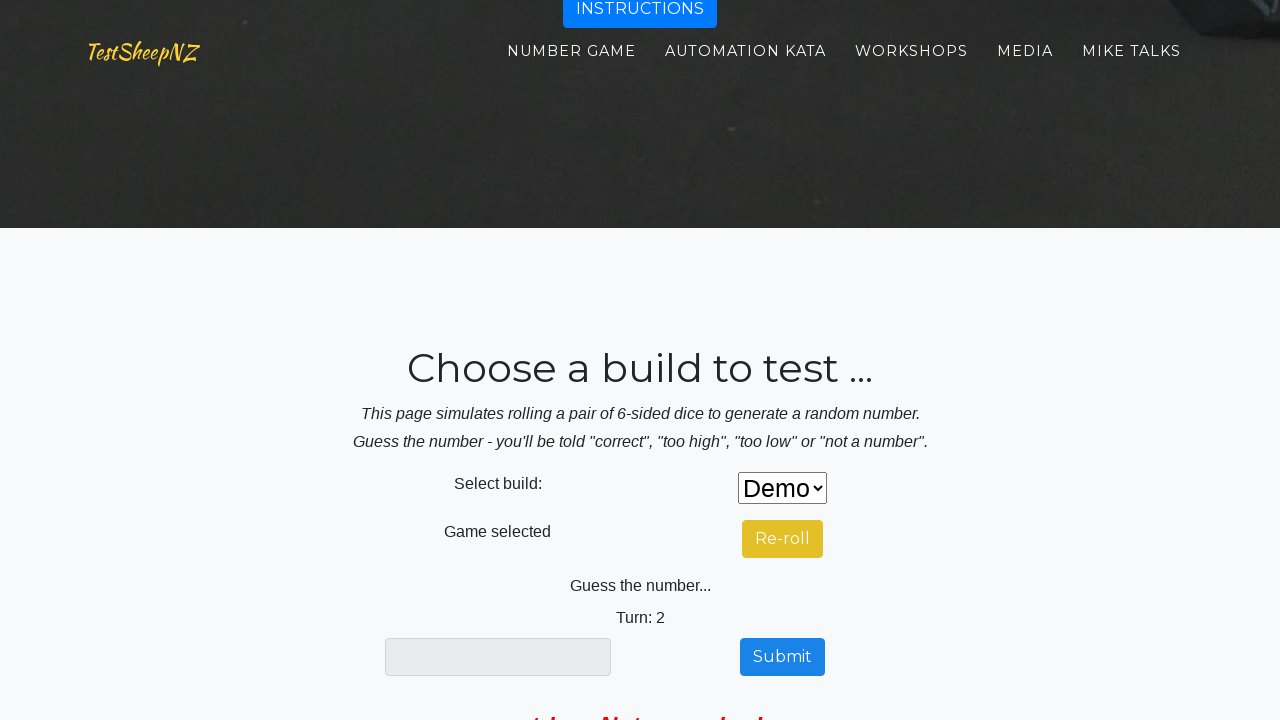

Verified error feedback label is displayed
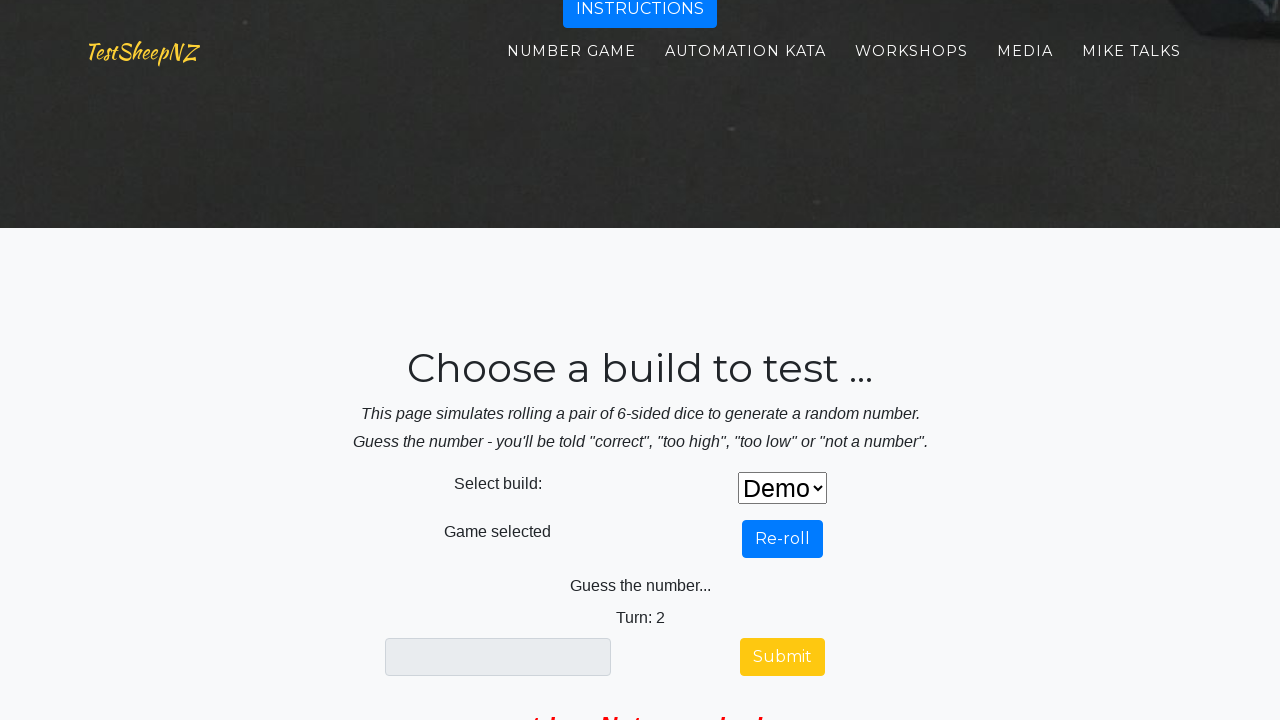

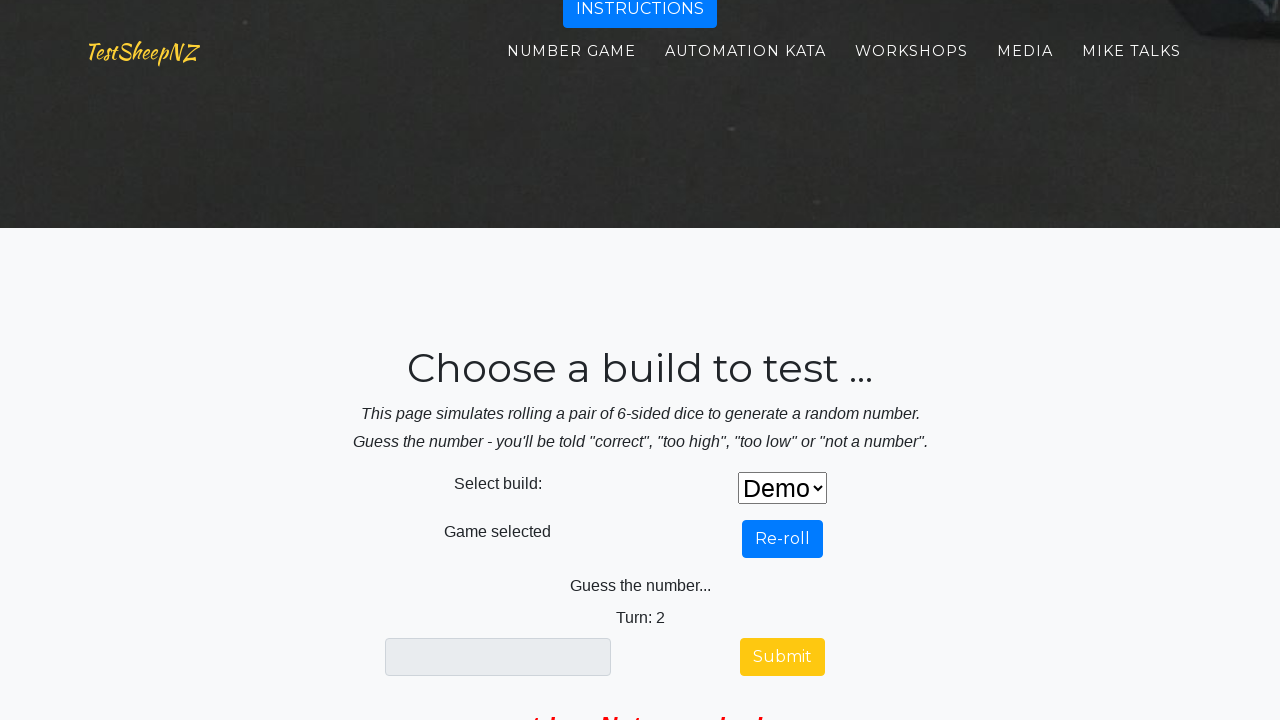